Tests the vegetable/fruit search functionality by searching for "ca", then iterating through results to find and add "Capsicum" to the cart

Starting URL: https://rahulshettyacademy.com/seleniumPractise/#/

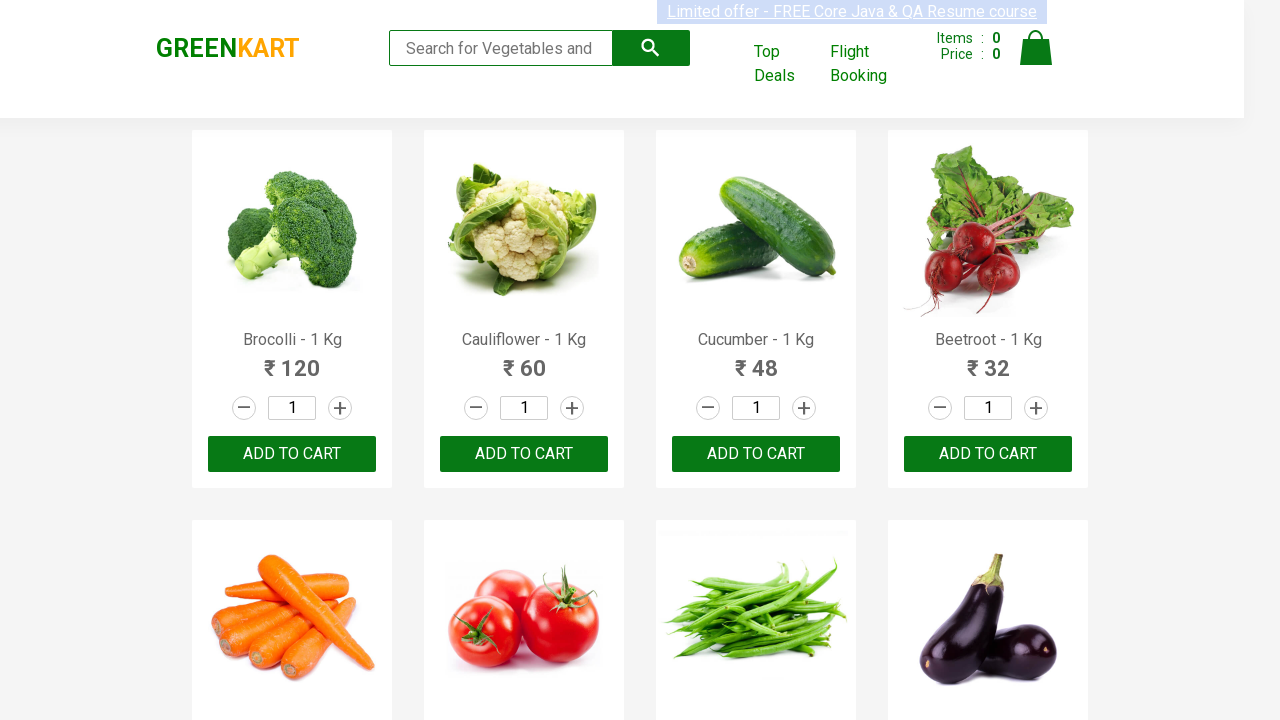

Filled search box with 'ca' on input[placeholder="Search for Vegetables and Fruits"]
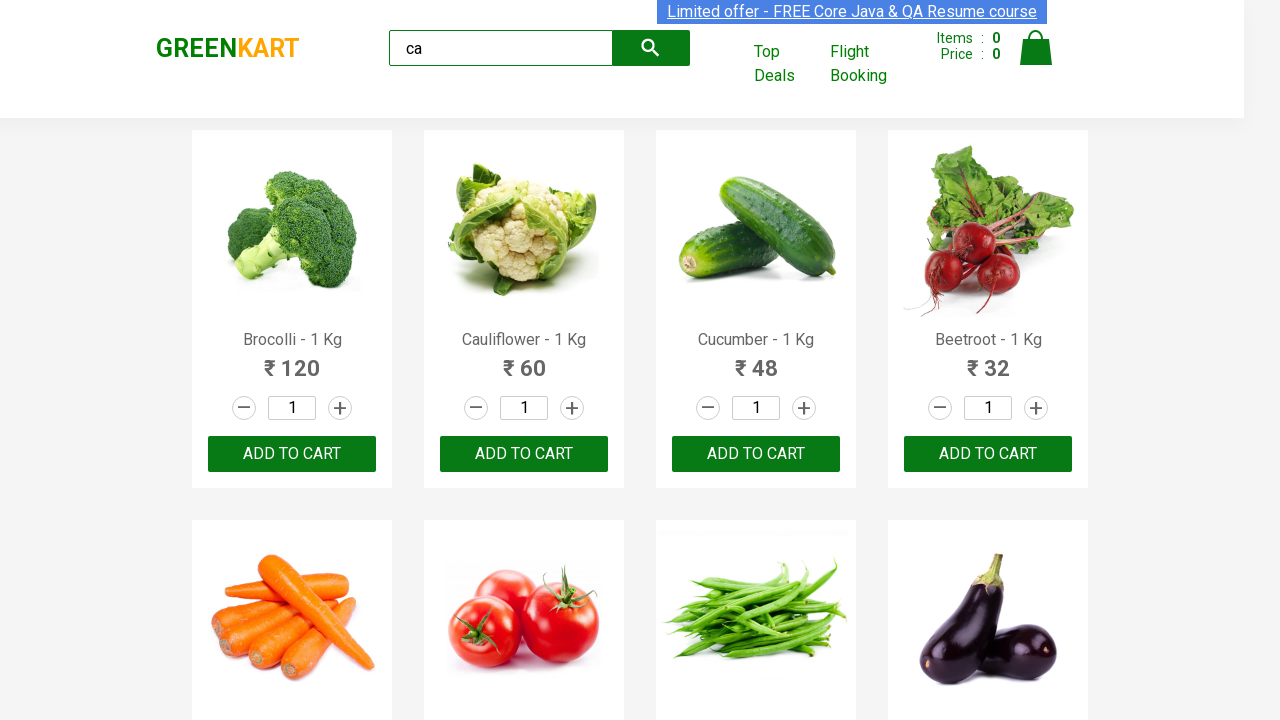

Clicked search button at (651, 48) on .search-button
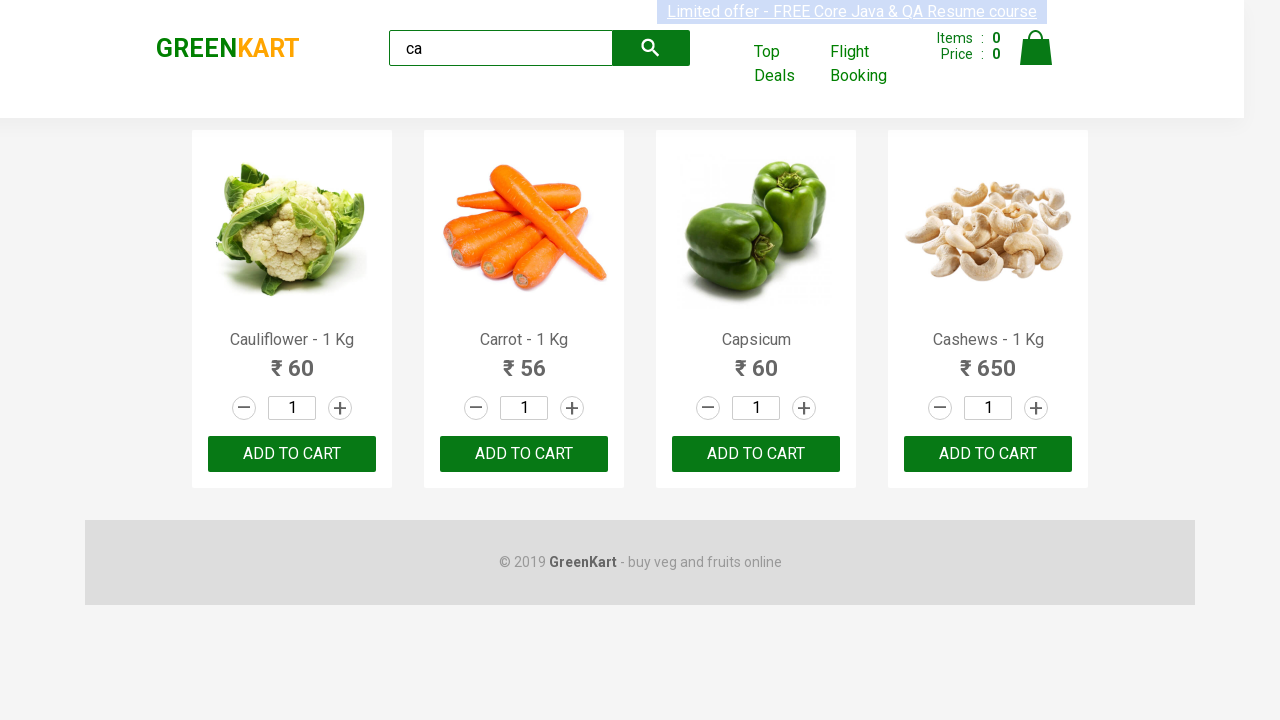

Search results loaded - products are visible
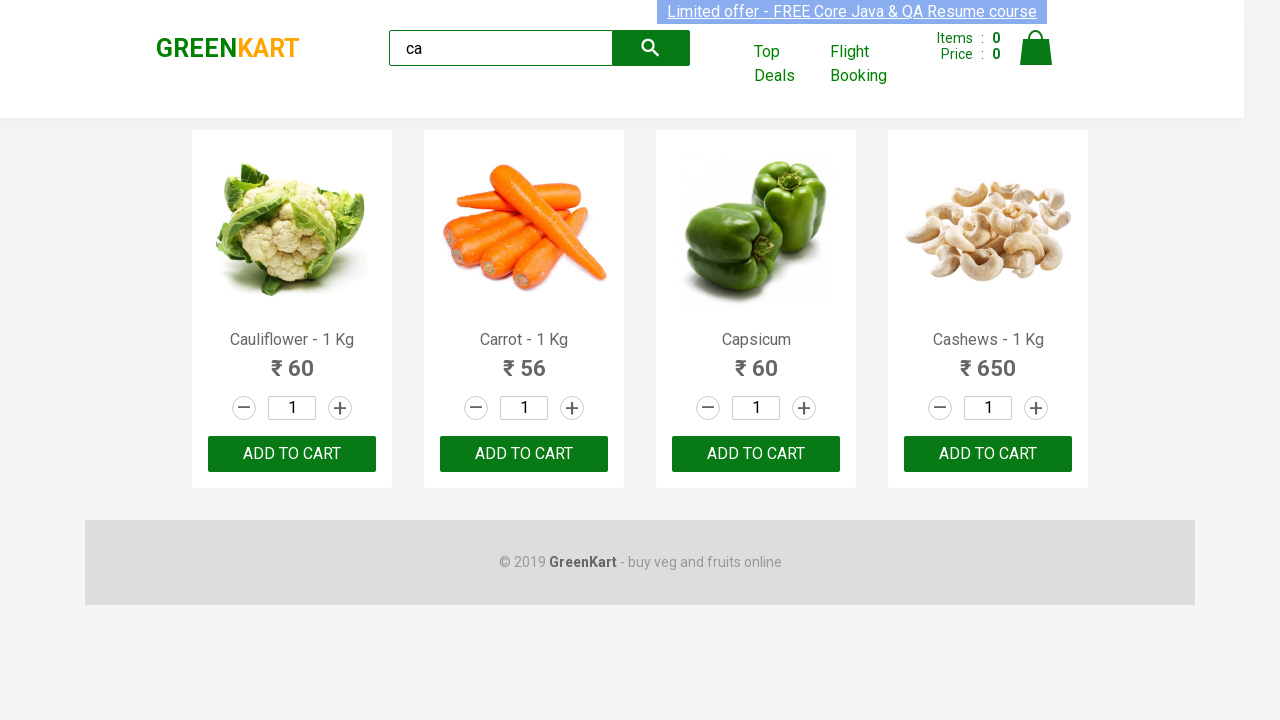

Retrieved 4 products from search results
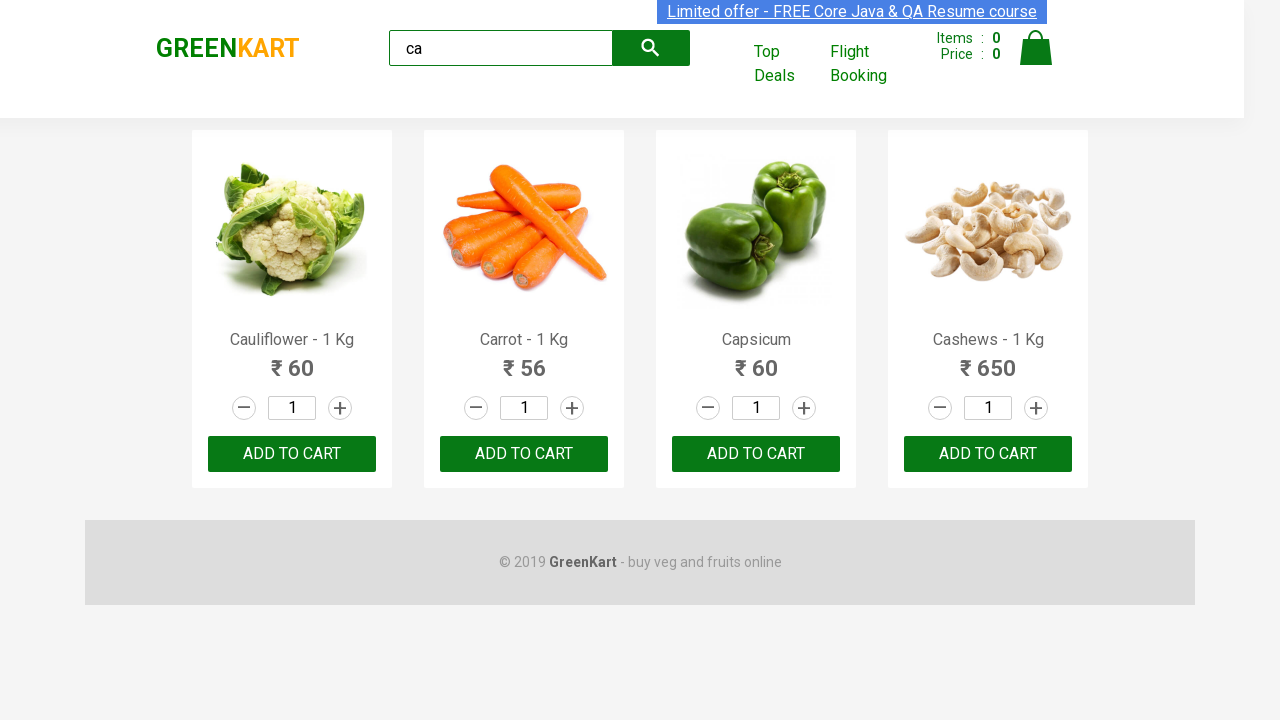

Checked product: Cauliflower - 1 Kg
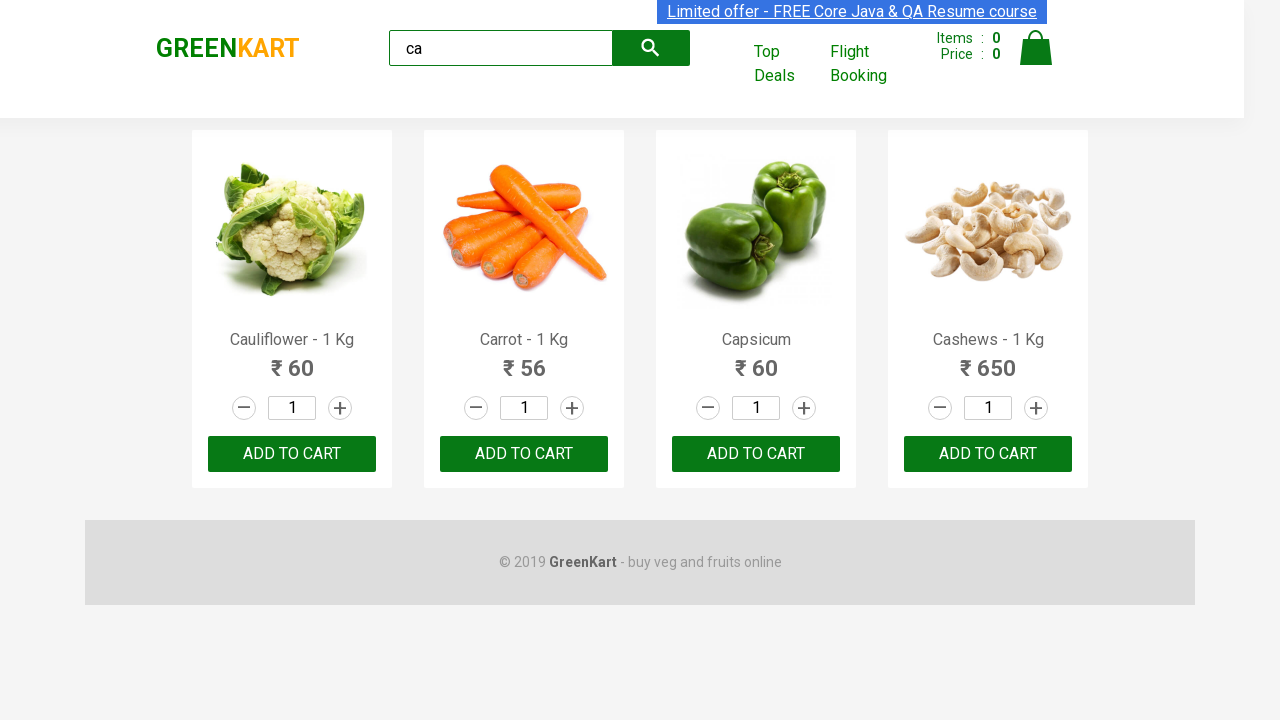

Checked product: Carrot - 1 Kg
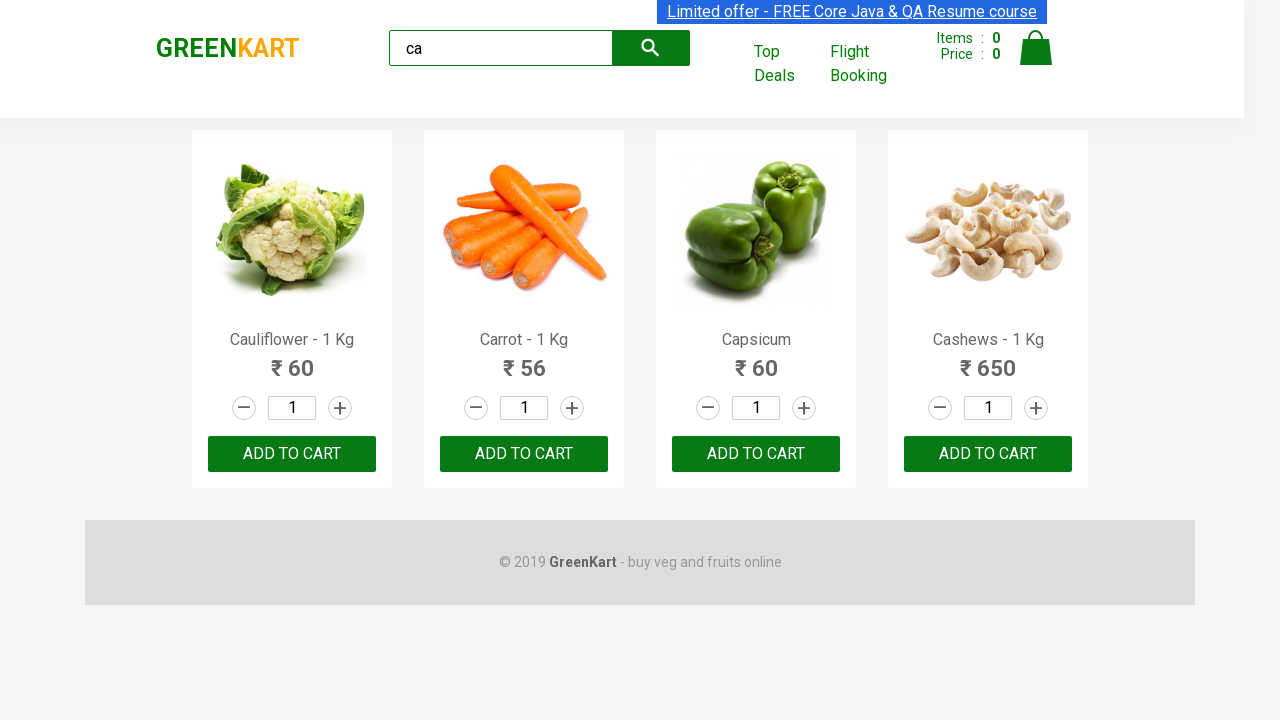

Checked product: Capsicum
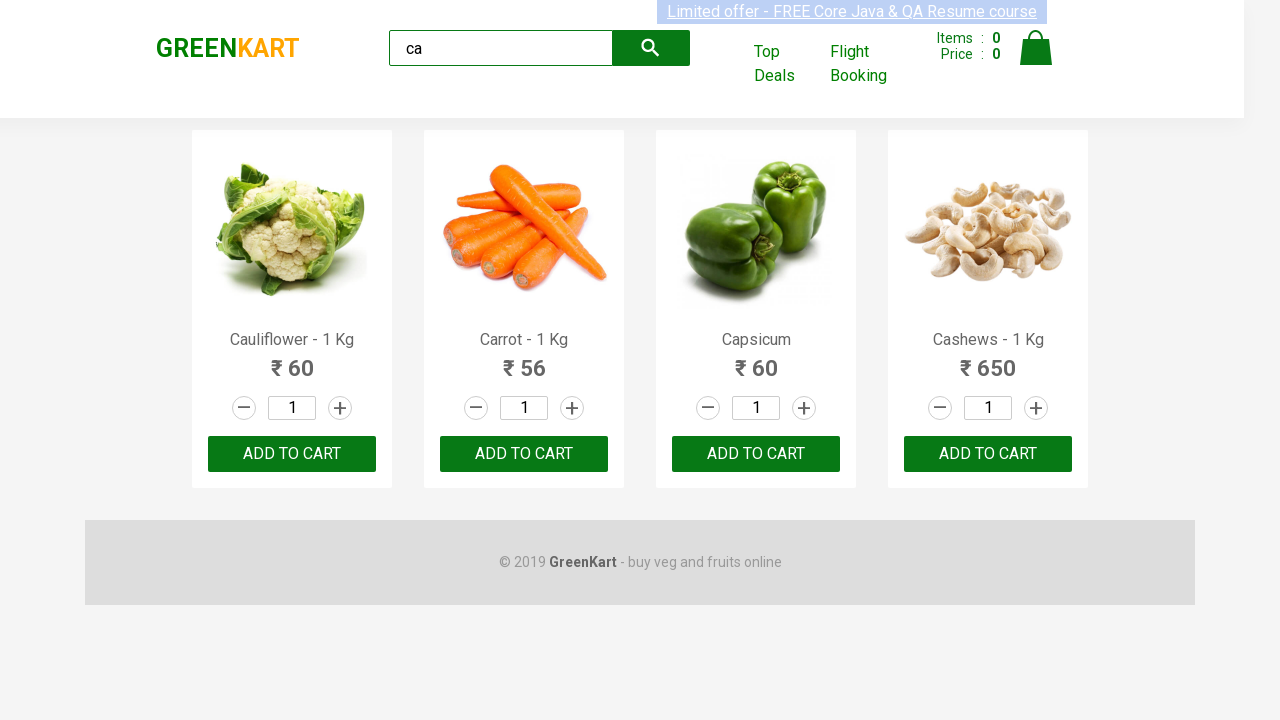

Found Capsicum and clicked add to cart button at (756, 454) on .products .product >> nth=2 >> button
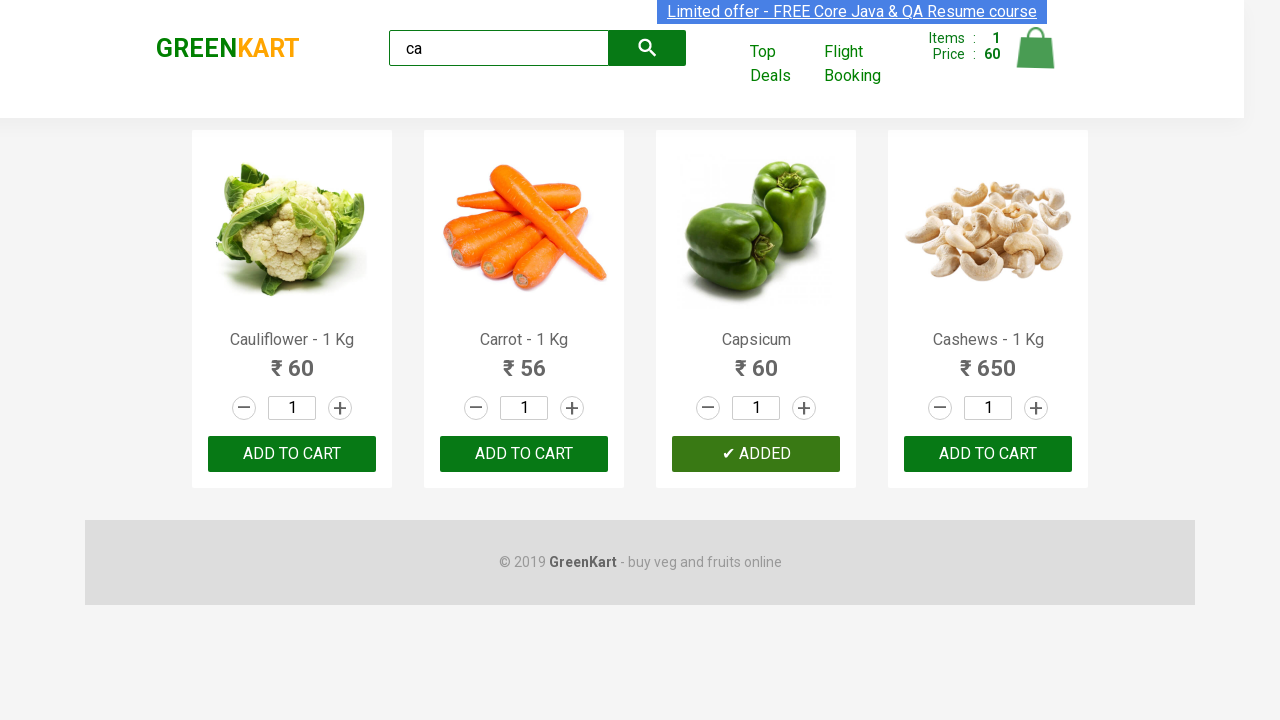

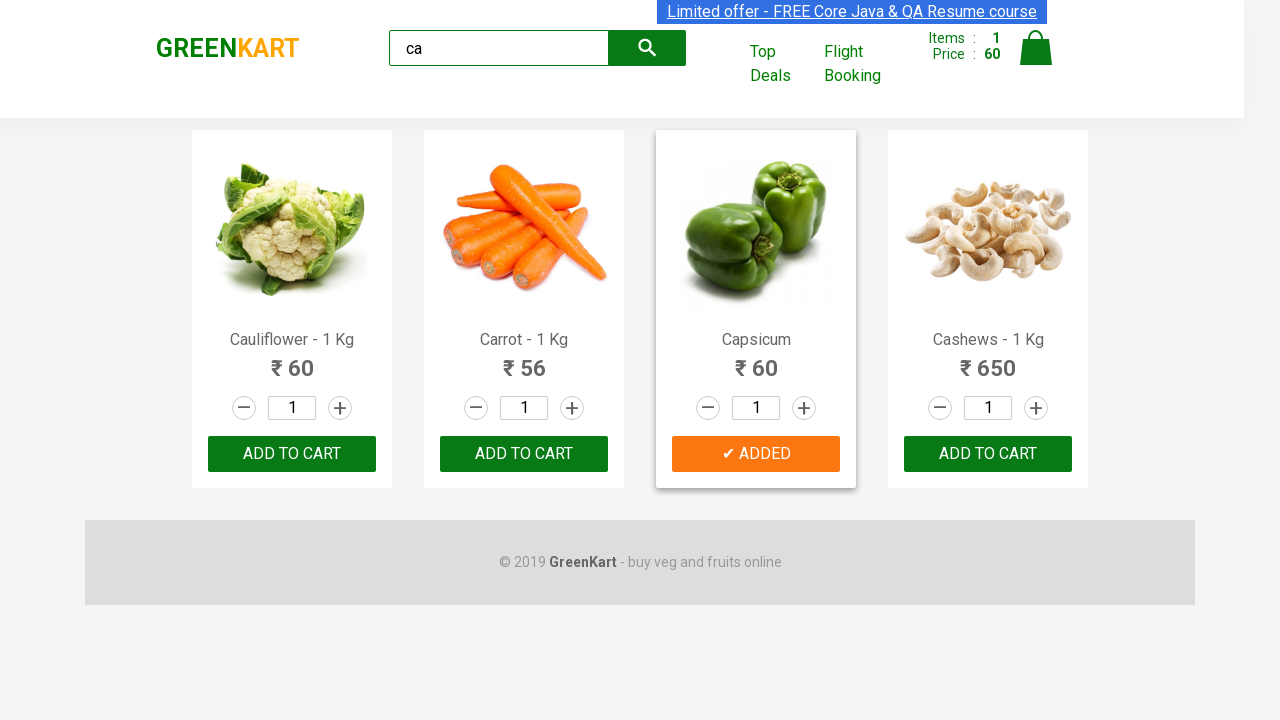